Tests the Playwright homepage by verifying the page title contains "Playwright", checking that the "Get Started" link has the correct href attribute, clicking the link, and verifying navigation to the intro page.

Starting URL: https://playwright.dev/

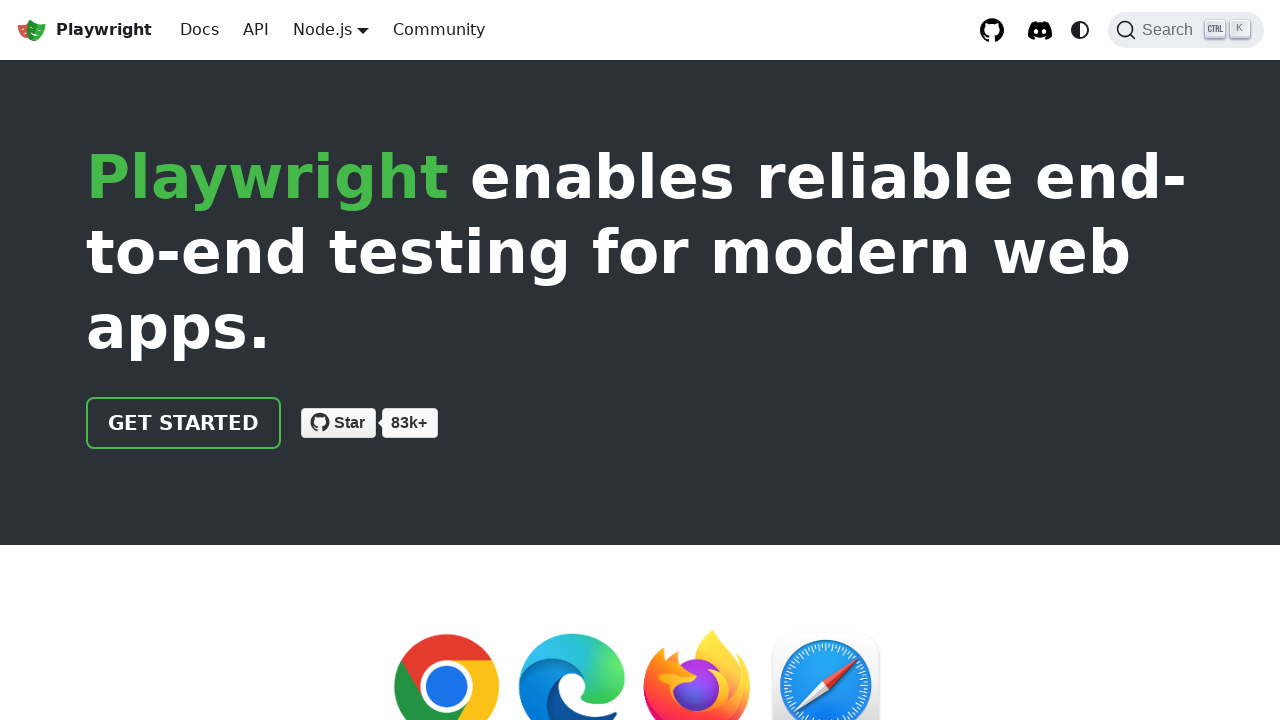

Verified page title contains 'Playwright'
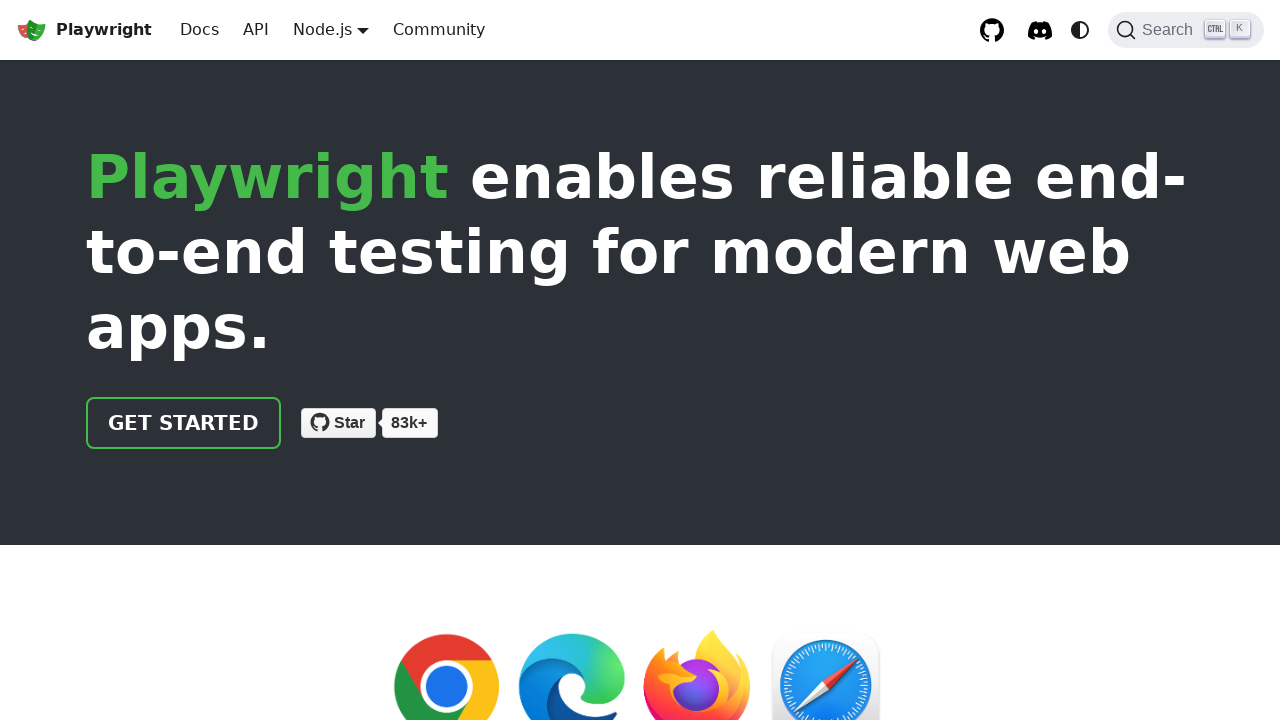

Located 'Get Started' link
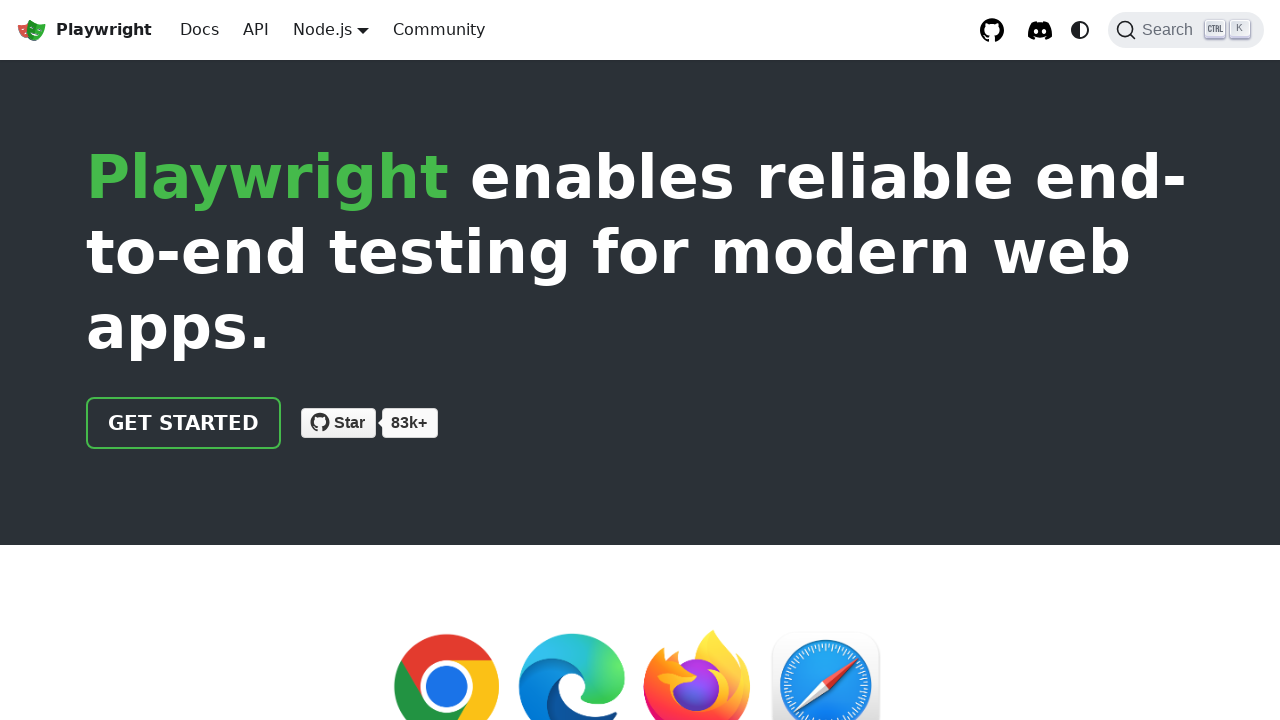

Verified 'Get Started' link has correct href '/docs/intro'
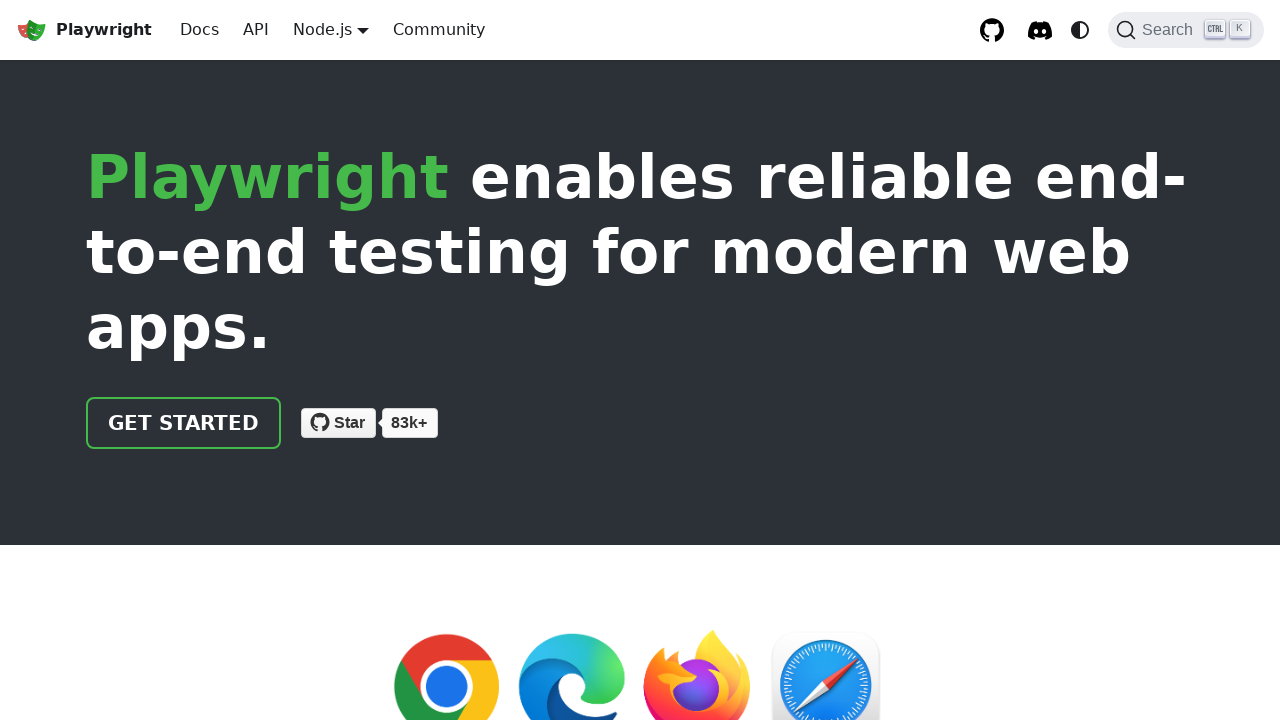

Clicked 'Get Started' link at (184, 423) on text=Get Started
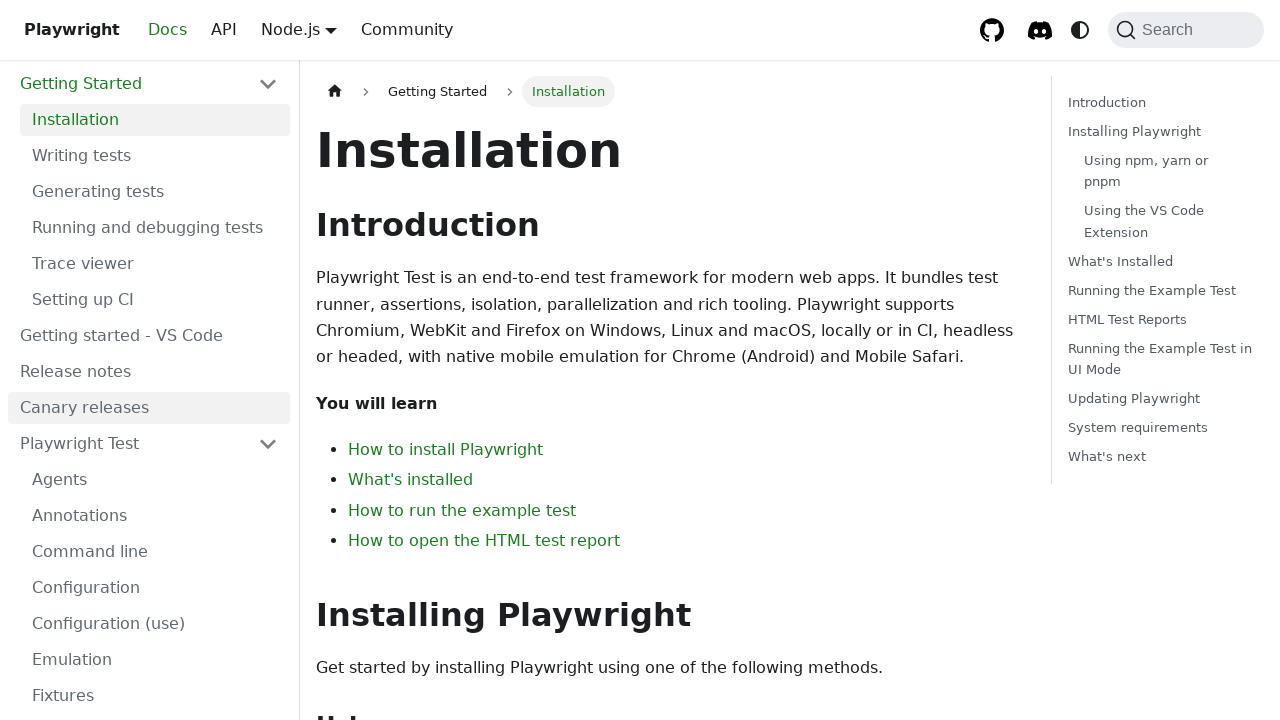

Verified navigation to intro page (URL contains 'intro')
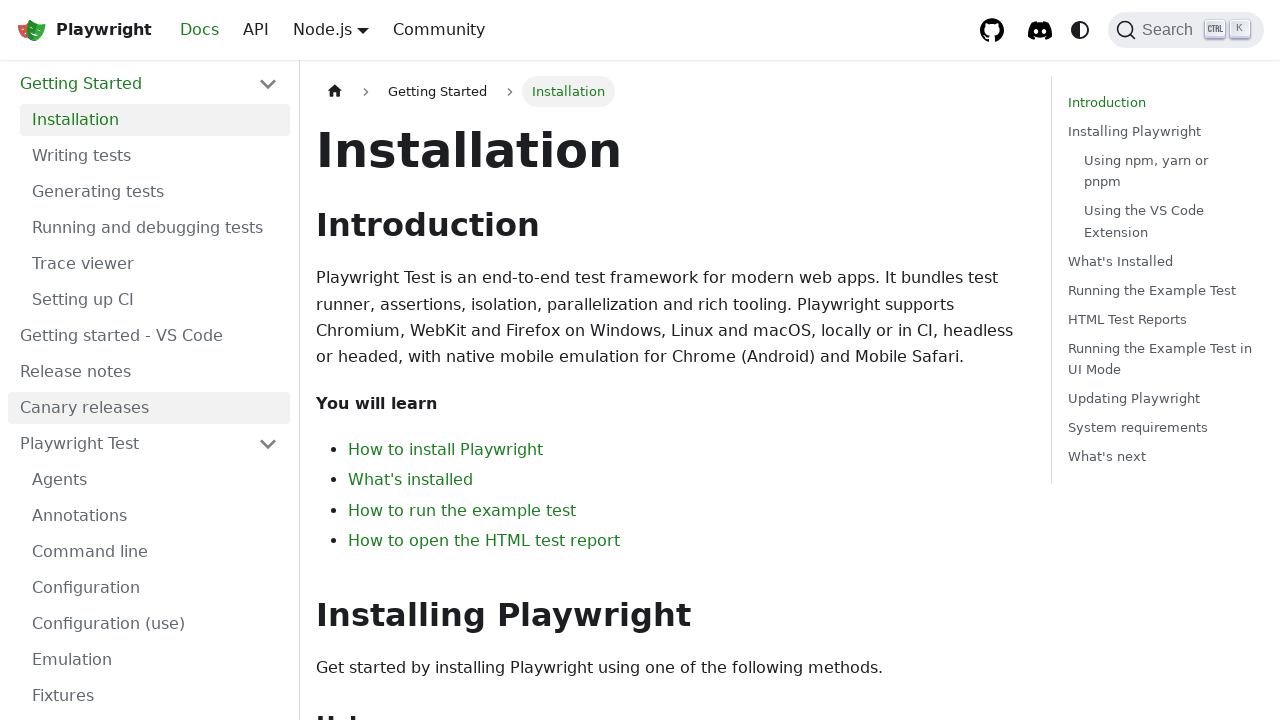

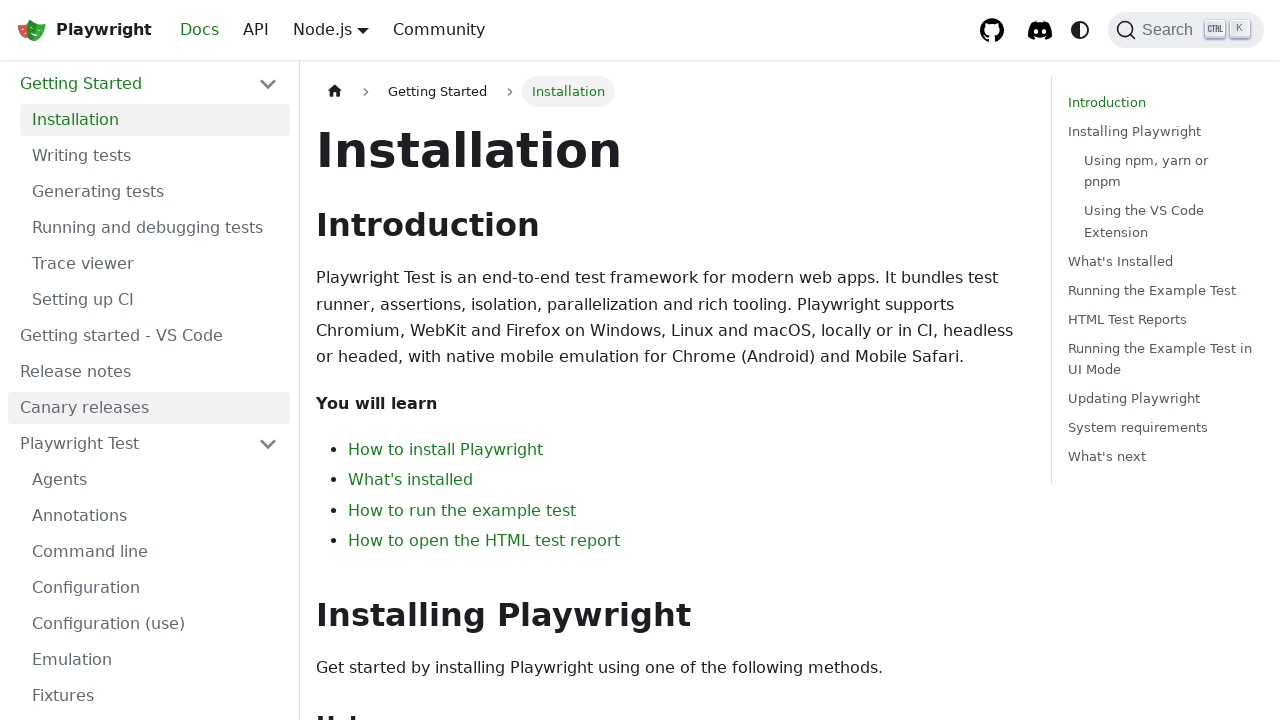